Navigates to RedBus website and verifies the page loads by checking the title is available

Starting URL: https://www.redbus.in/

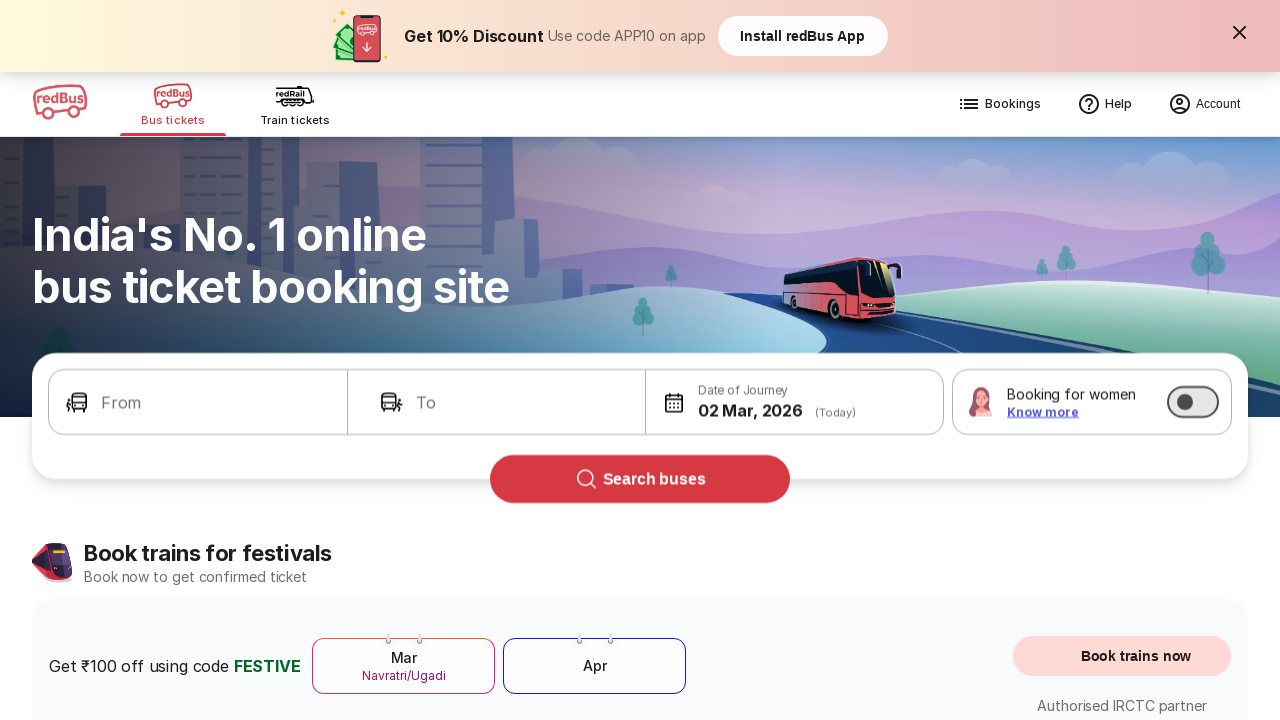

Waited for page to reach domcontentloaded state
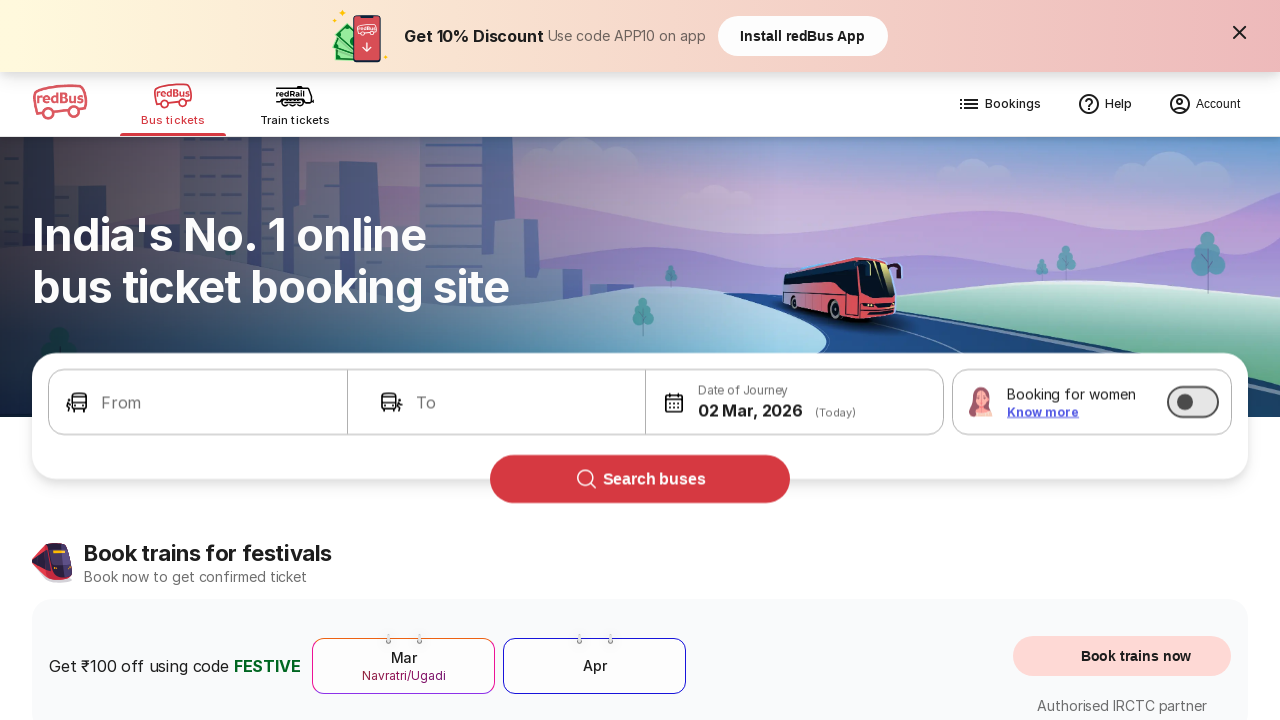

Retrieved page title to verify RedBus website loaded successfully
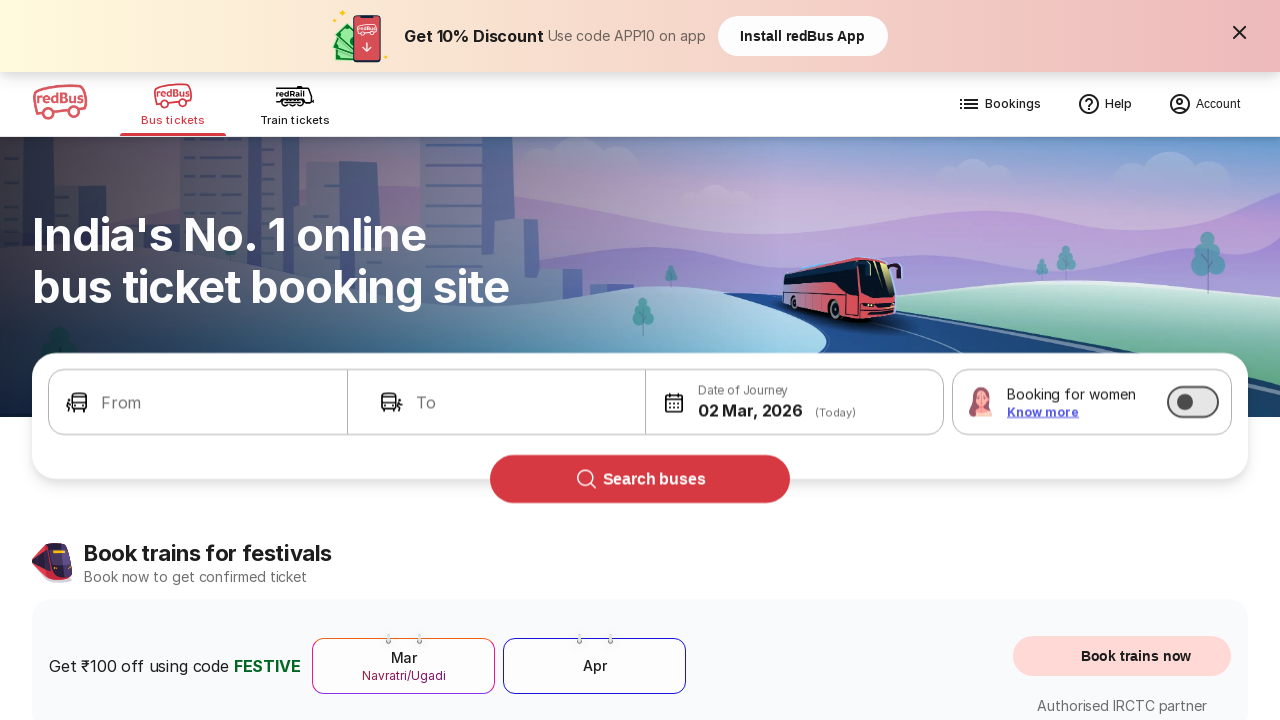

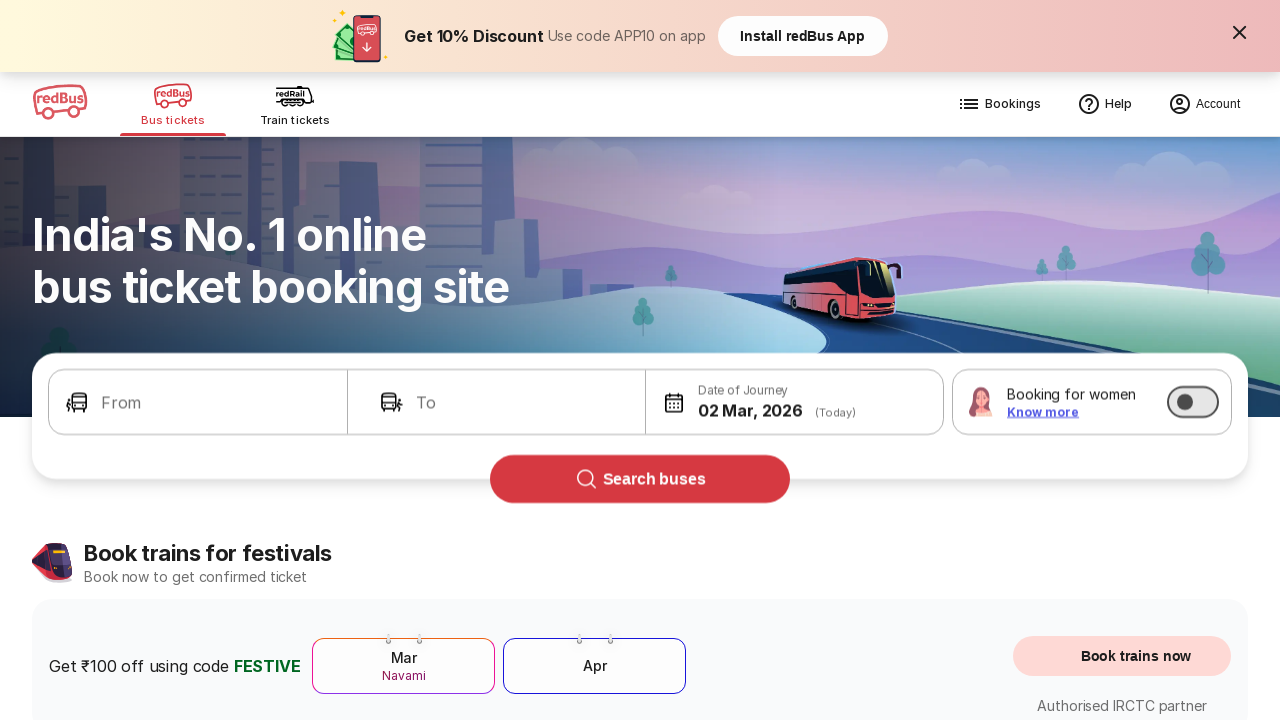